Tests search input field interactions including setting values, appending text, and clearing the field

Starting URL: http://intershop2.skillbox.ru

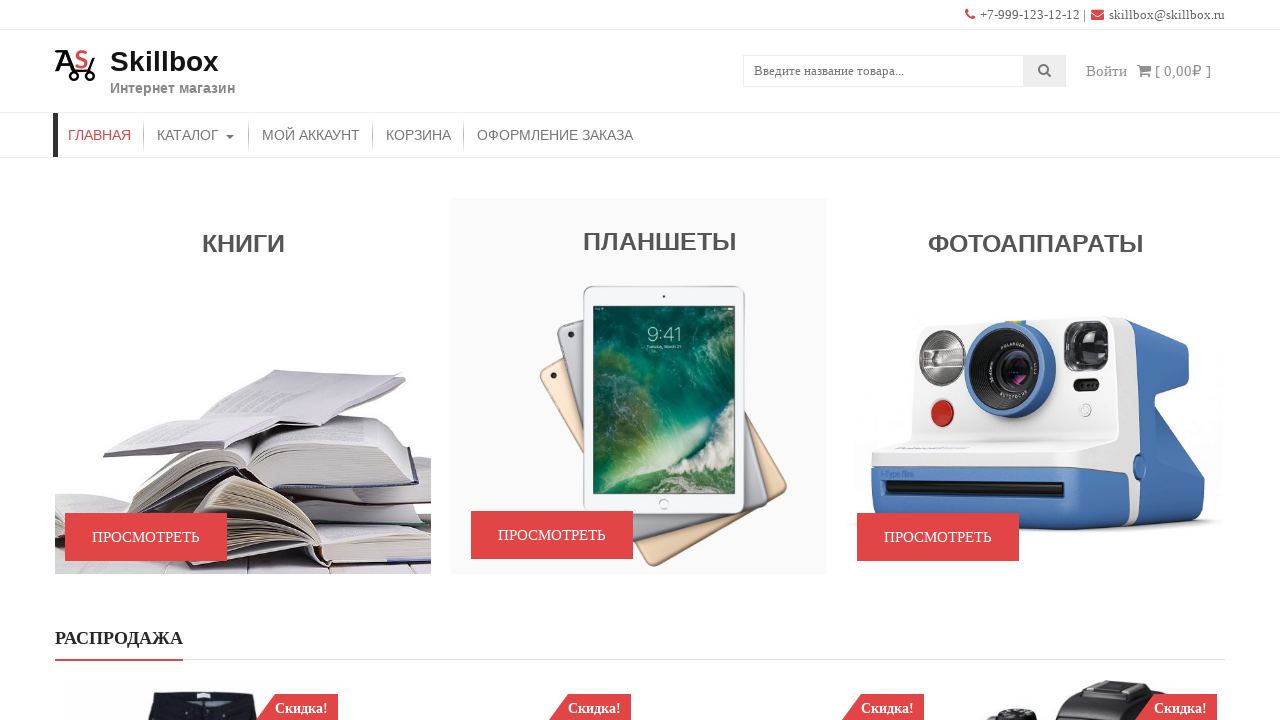

Set initial value 'Фото' in search field on [name=s]
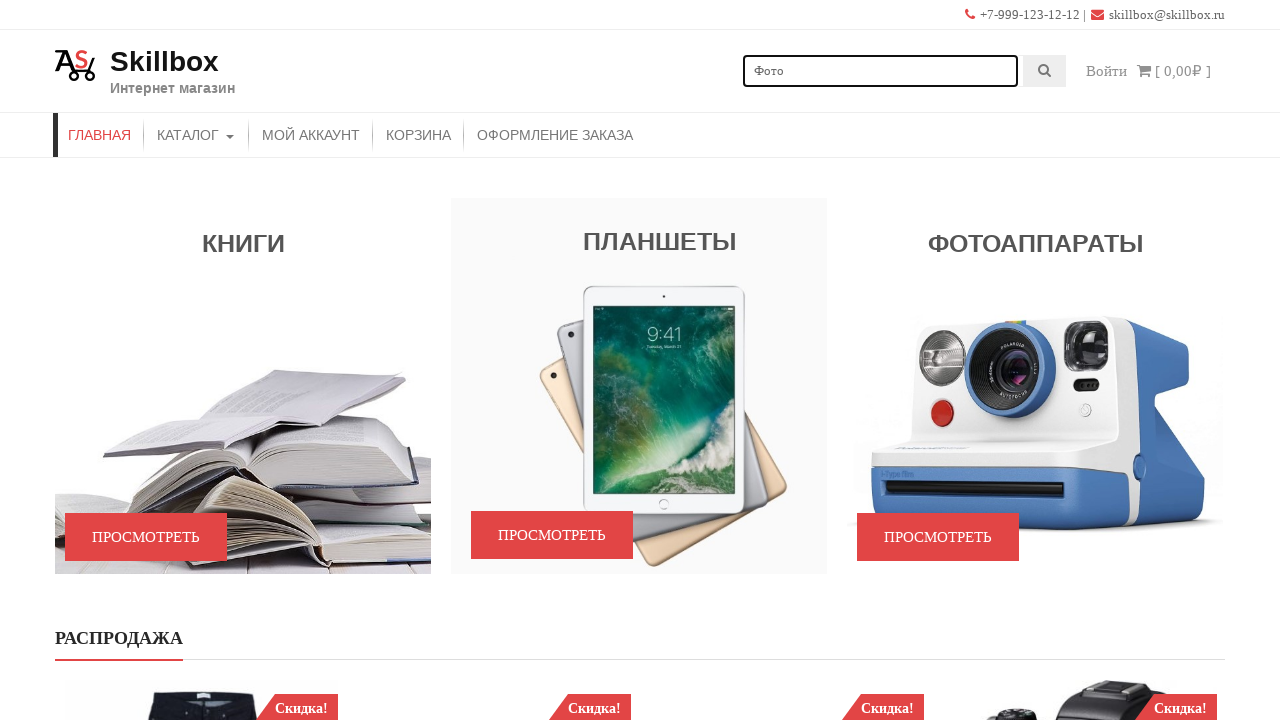

Retrieved current search field value: 'Фото'
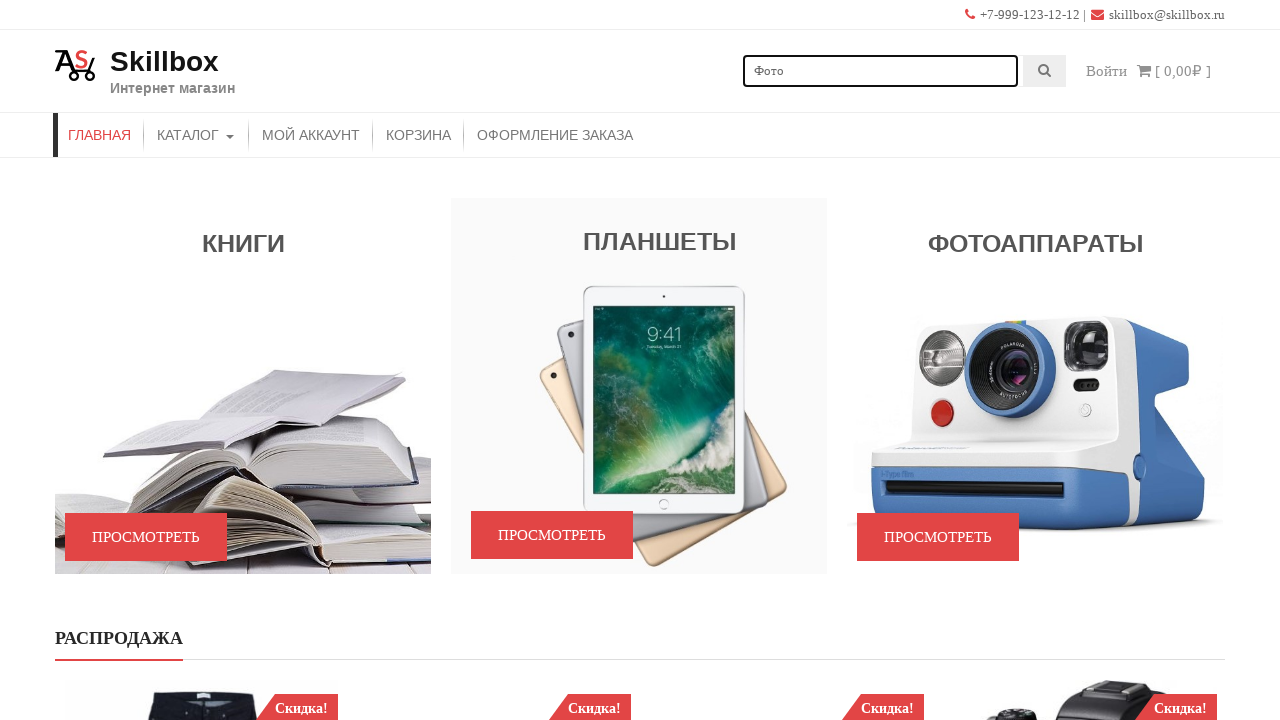

Appended 'аппарат' to search field, now contains 'Фотоаппарат' on [name=s]
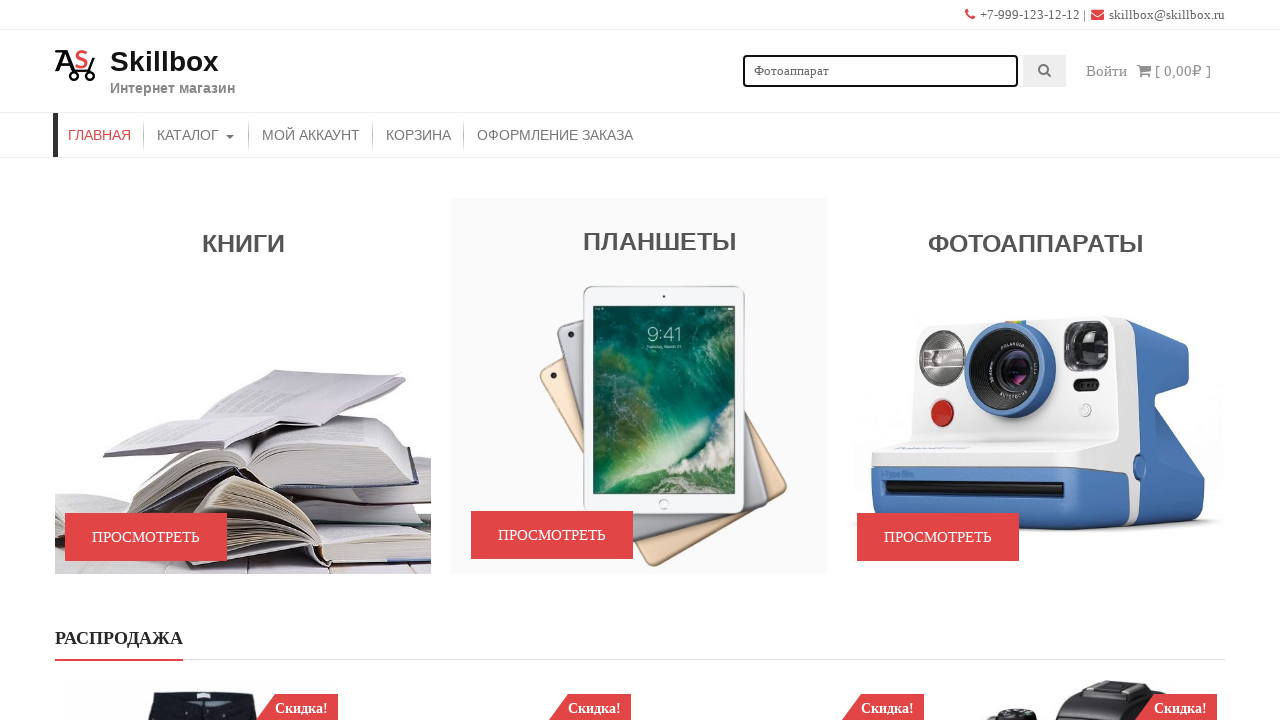

Replaced search field value with 'зеркалка' on [name=s]
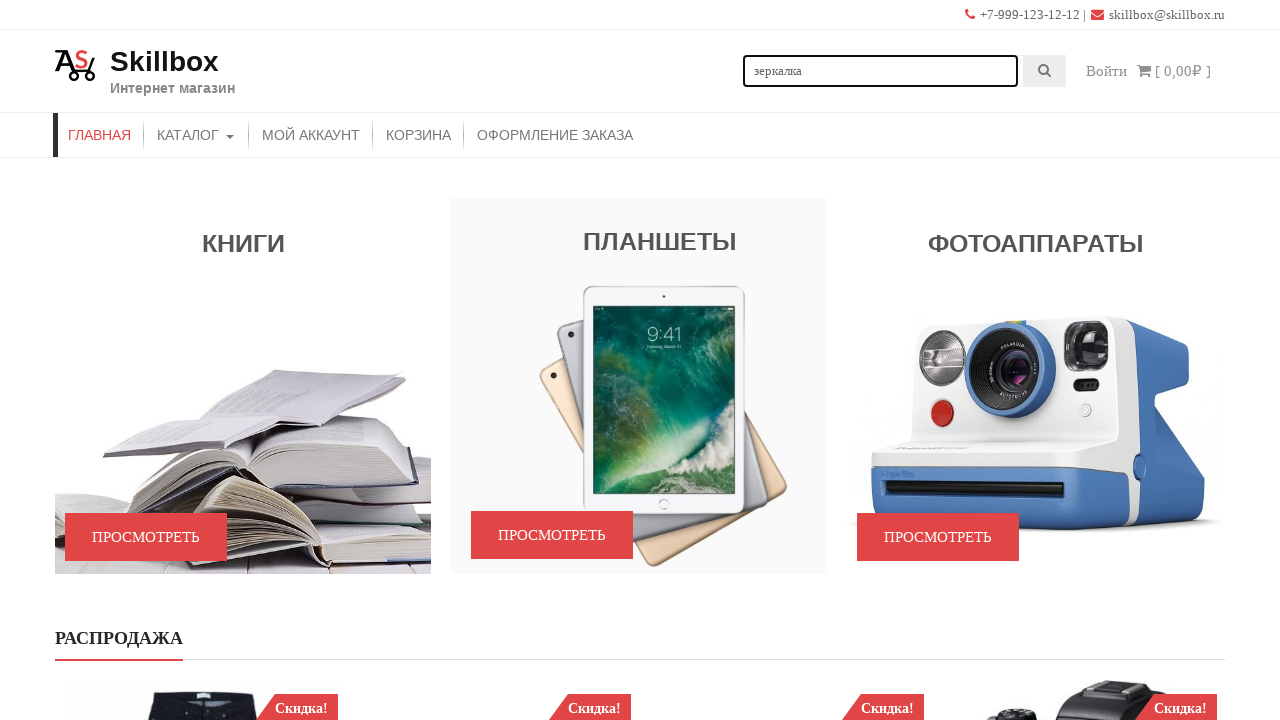

Cleared search field by filling with empty string on [name=s]
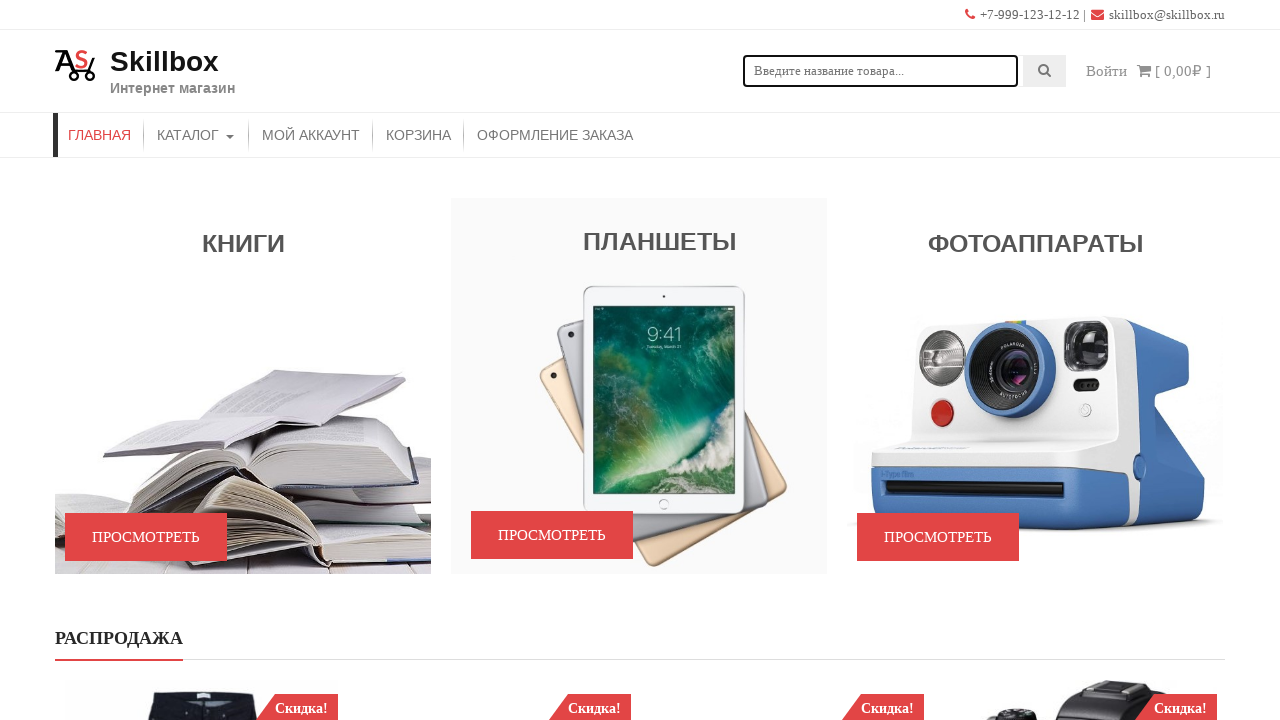

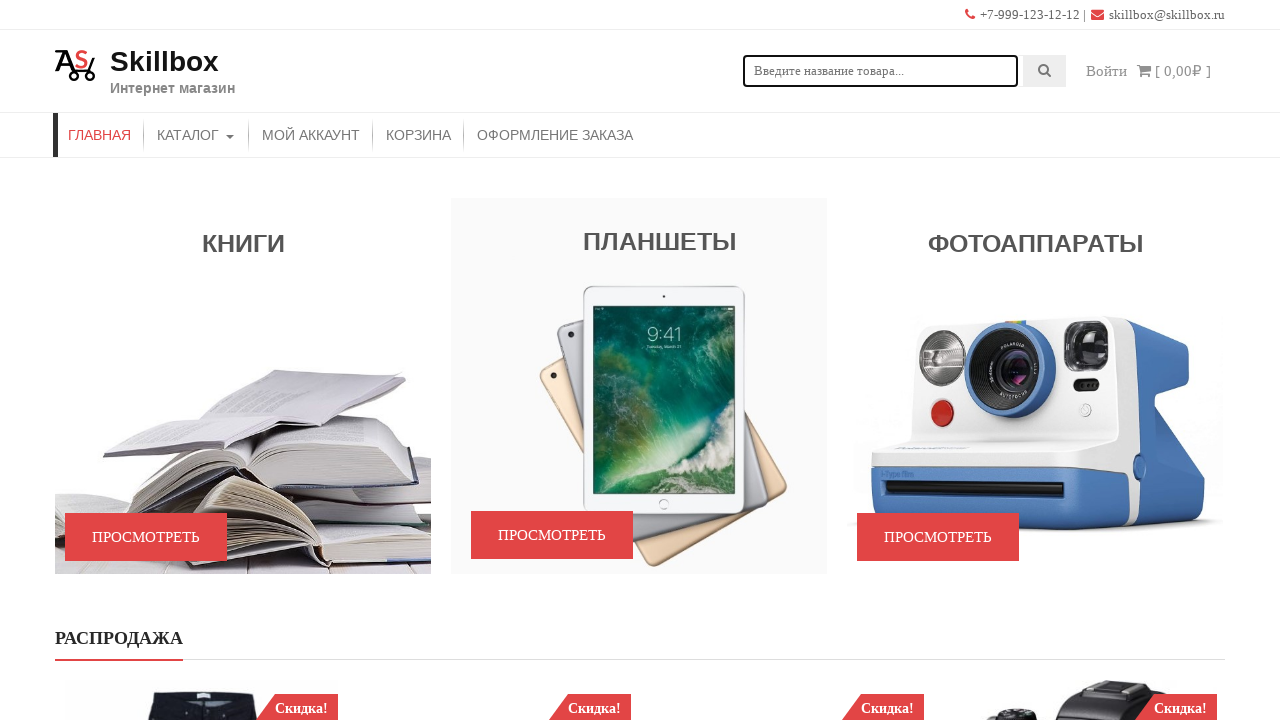